Tests frame handling by switching between multiple frames and filling text fields in each frame, including interaction with a nested iframe

Starting URL: https://ui.vision/demo/webtest/frames/

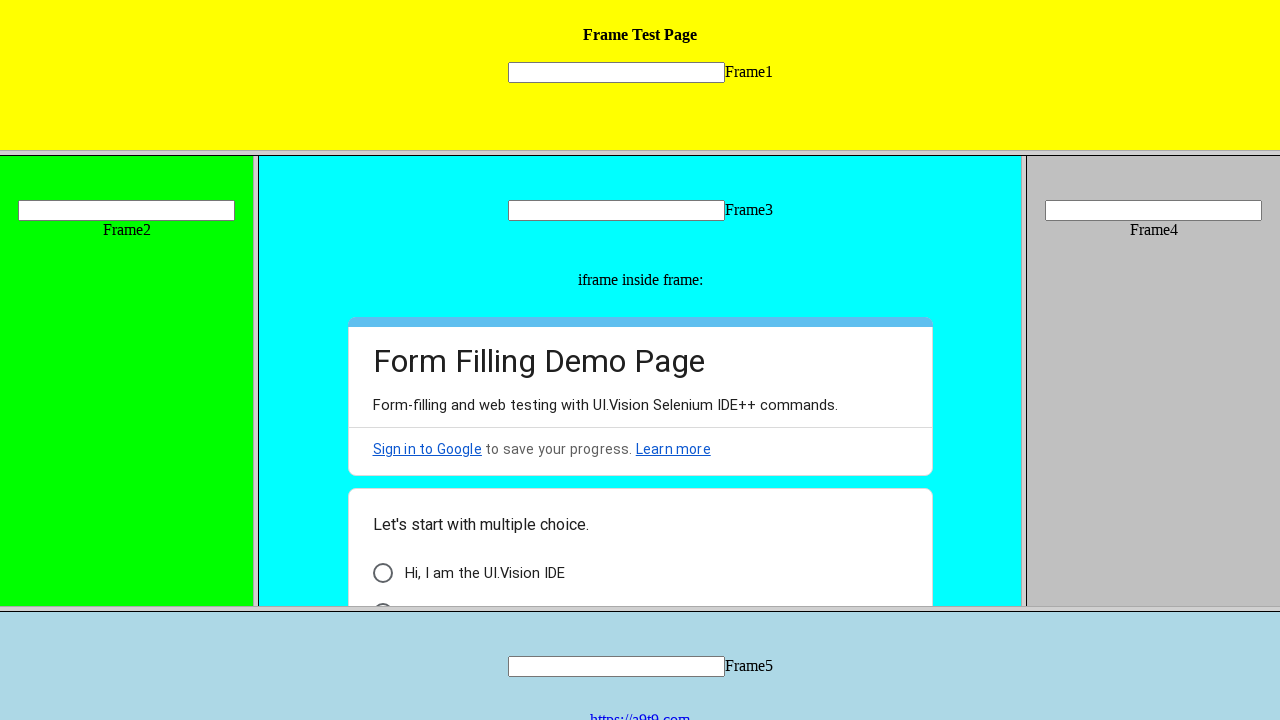

Located frame 1 (frame_1.html)
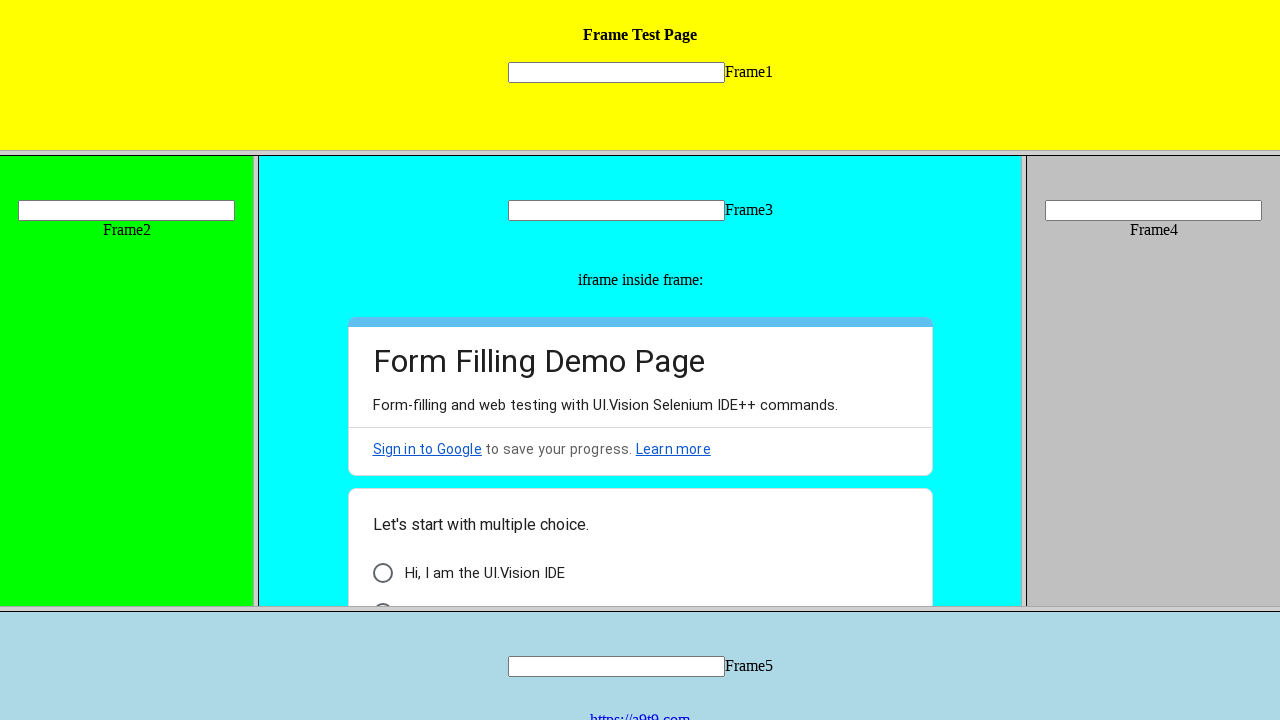

Filled text field in frame 1 with 'Testing' on frame[src='frame_1.html'] >> internal:control=enter-frame >> input[name='mytext1
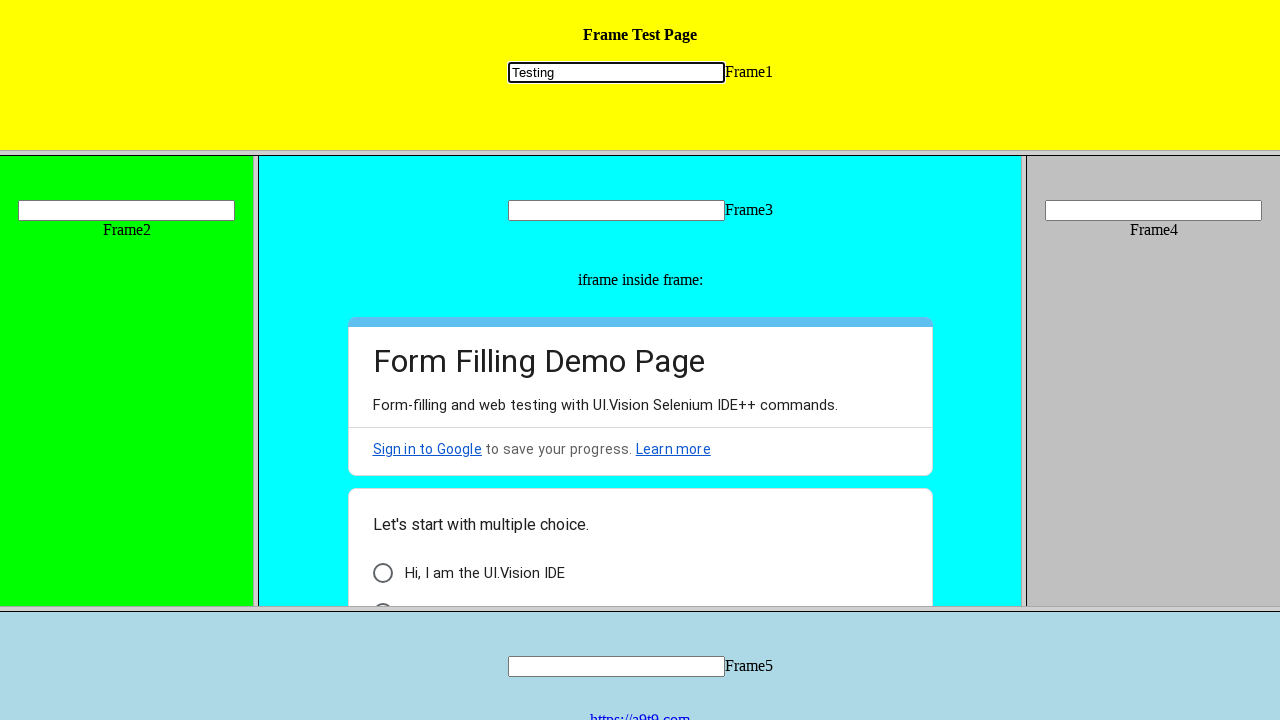

Located frame 2 (frame_2.html)
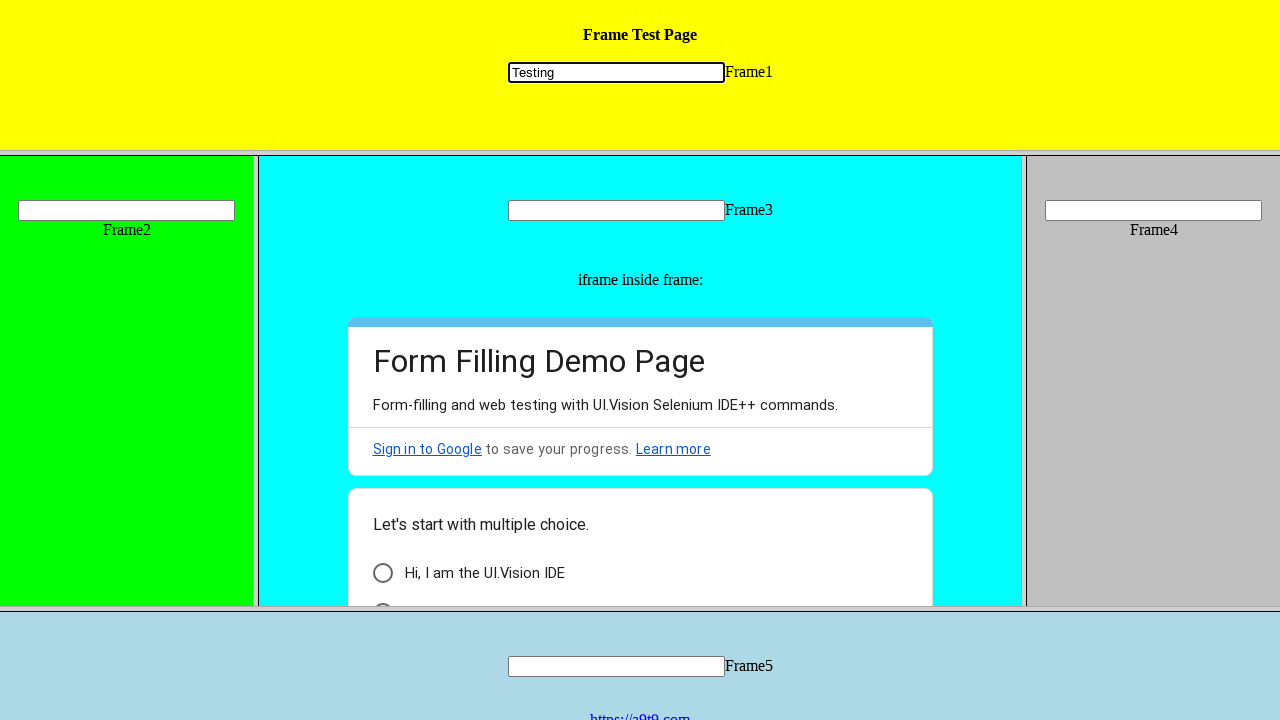

Filled text field in frame 2 with 'Developing' on frame[src='frame_2.html'] >> internal:control=enter-frame >> input[name='mytext2
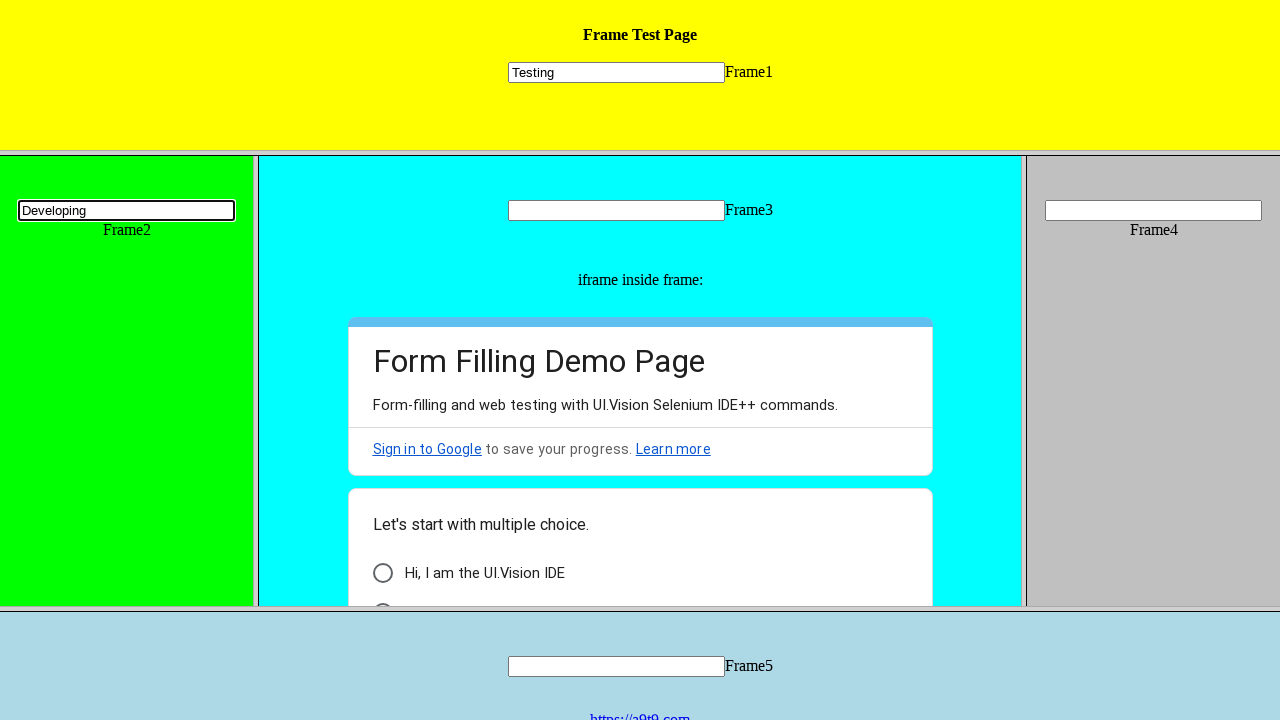

Located frame 3 (frame_3.html)
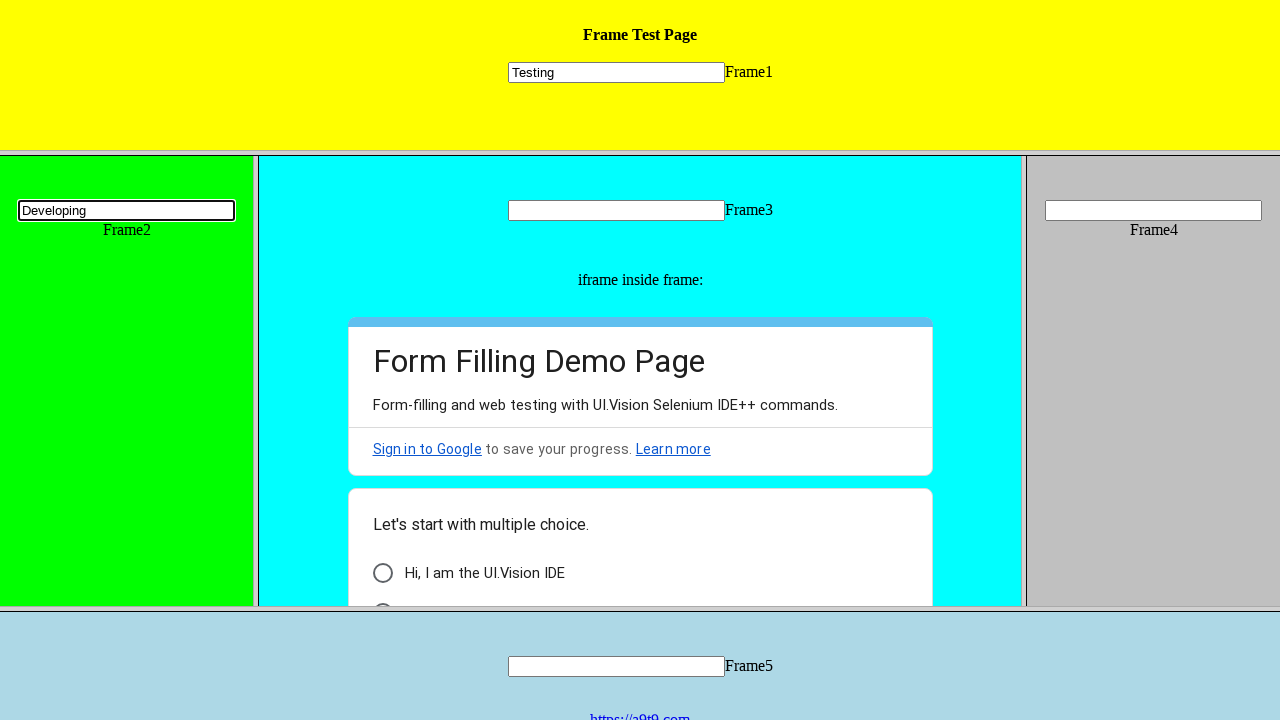

Filled text field in frame 3 with 'software development' on frame[src='frame_3.html'] >> internal:control=enter-frame >> input[name='mytext3
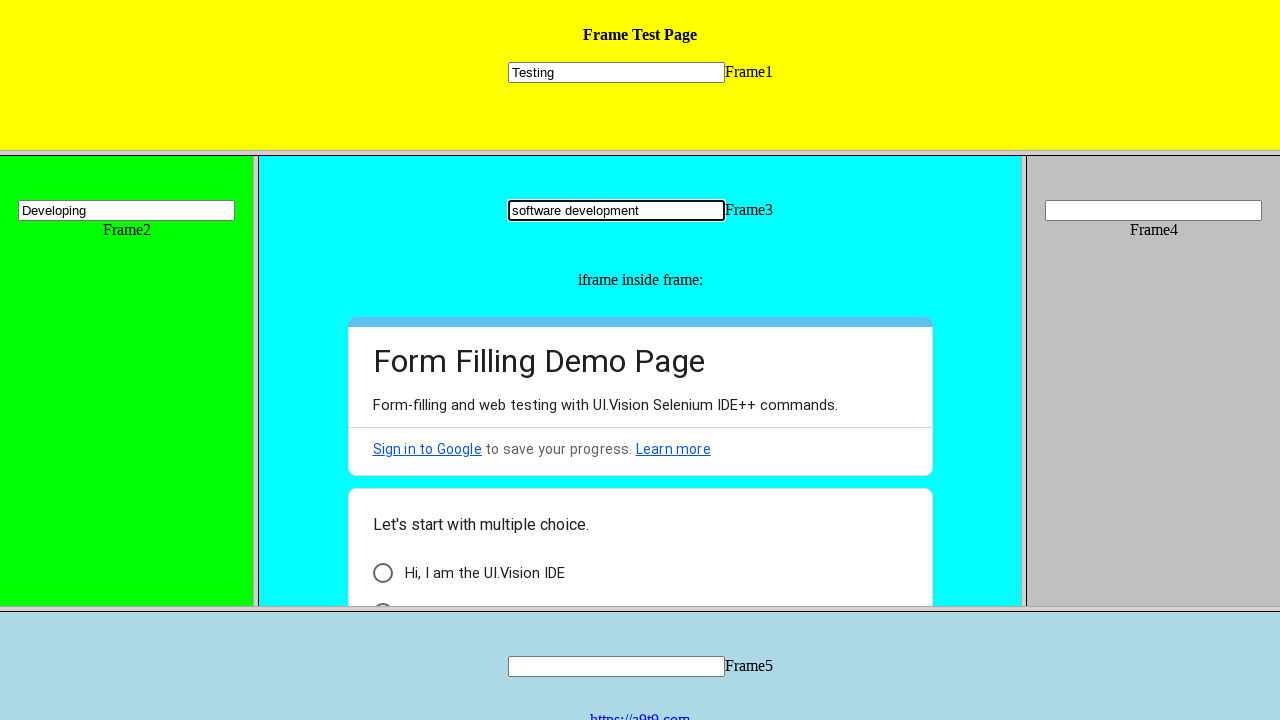

Located nested iframe within frame 3
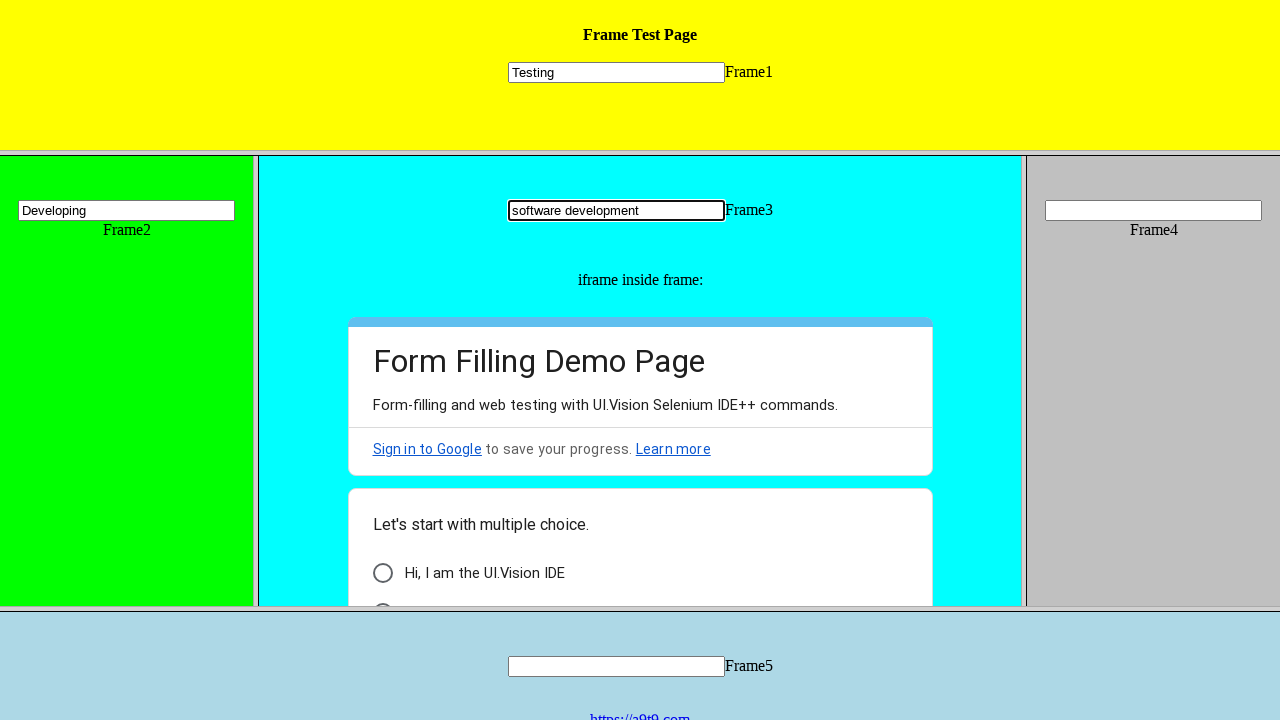

Clicked element in nested iframe within frame 3 at (382, 573) on frame[src='frame_3.html'] >> internal:control=enter-frame >> iframe >> internal:
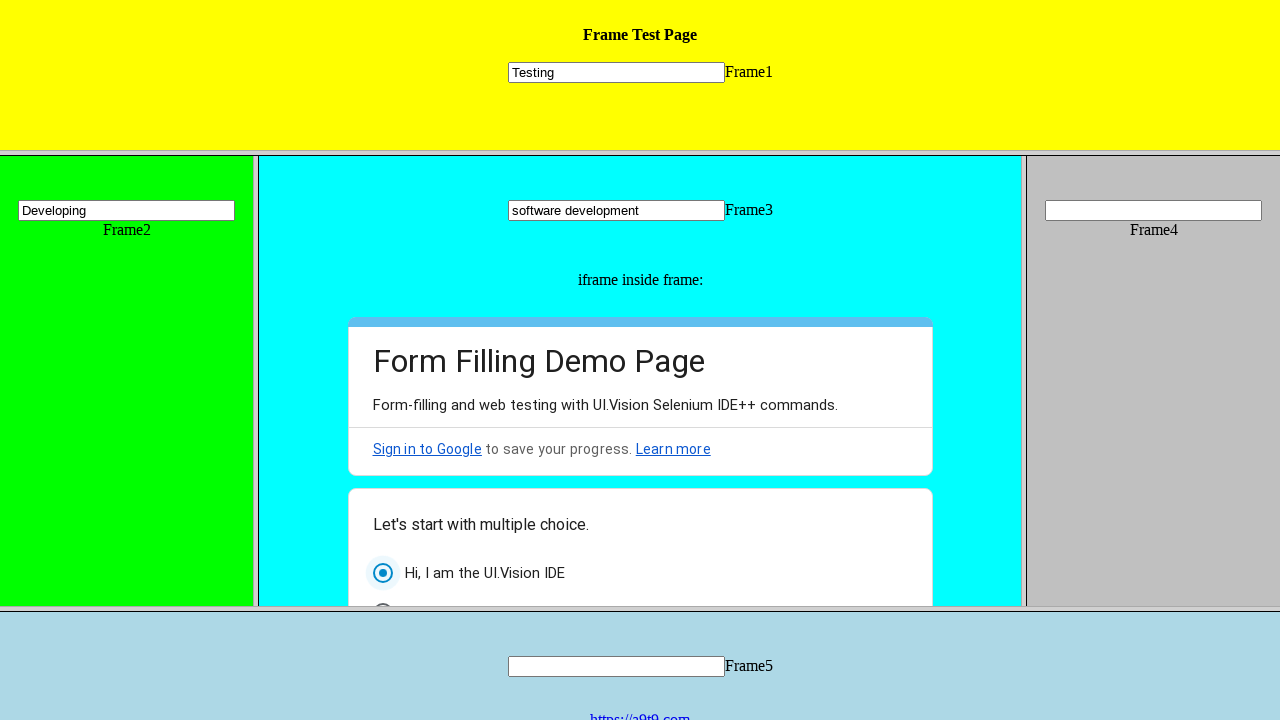

Located frame 4 (frame_4.html)
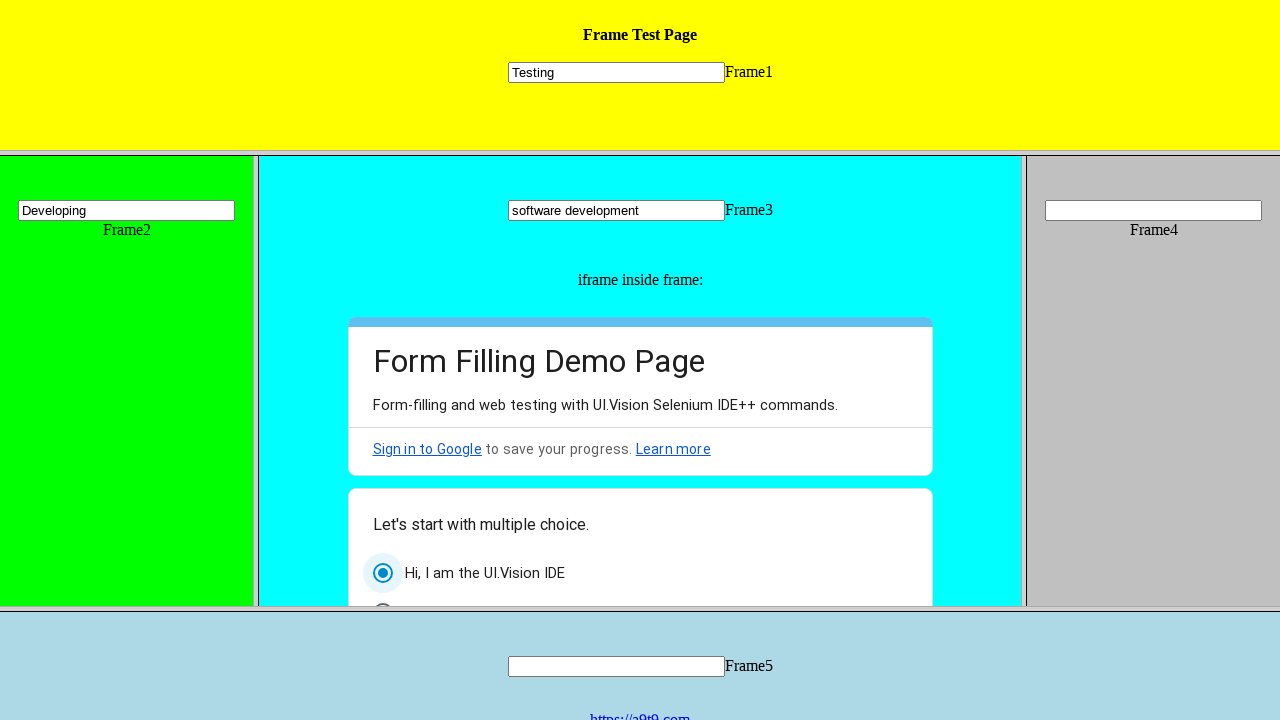

Filled text field in frame 4 with 'Softwaretesting' on frame[src='frame_4.html'] >> internal:control=enter-frame >> input[name='mytext4
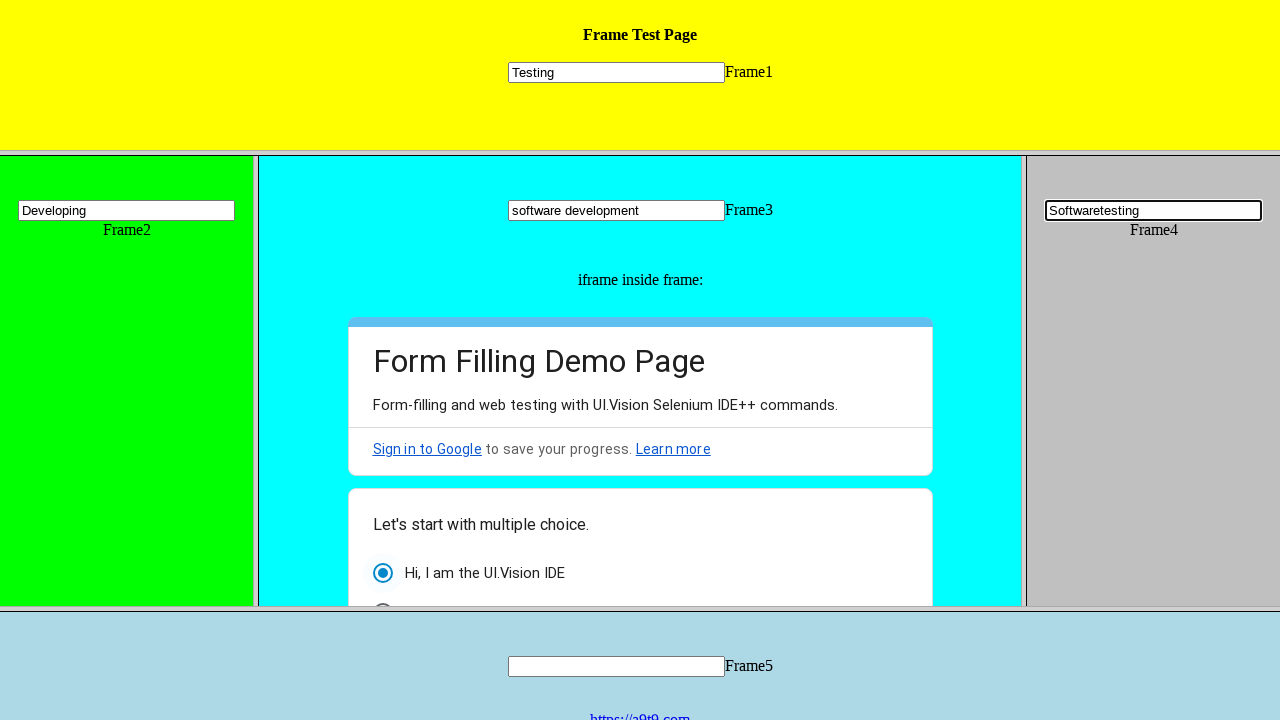

Located frame 5 (frame_5.html)
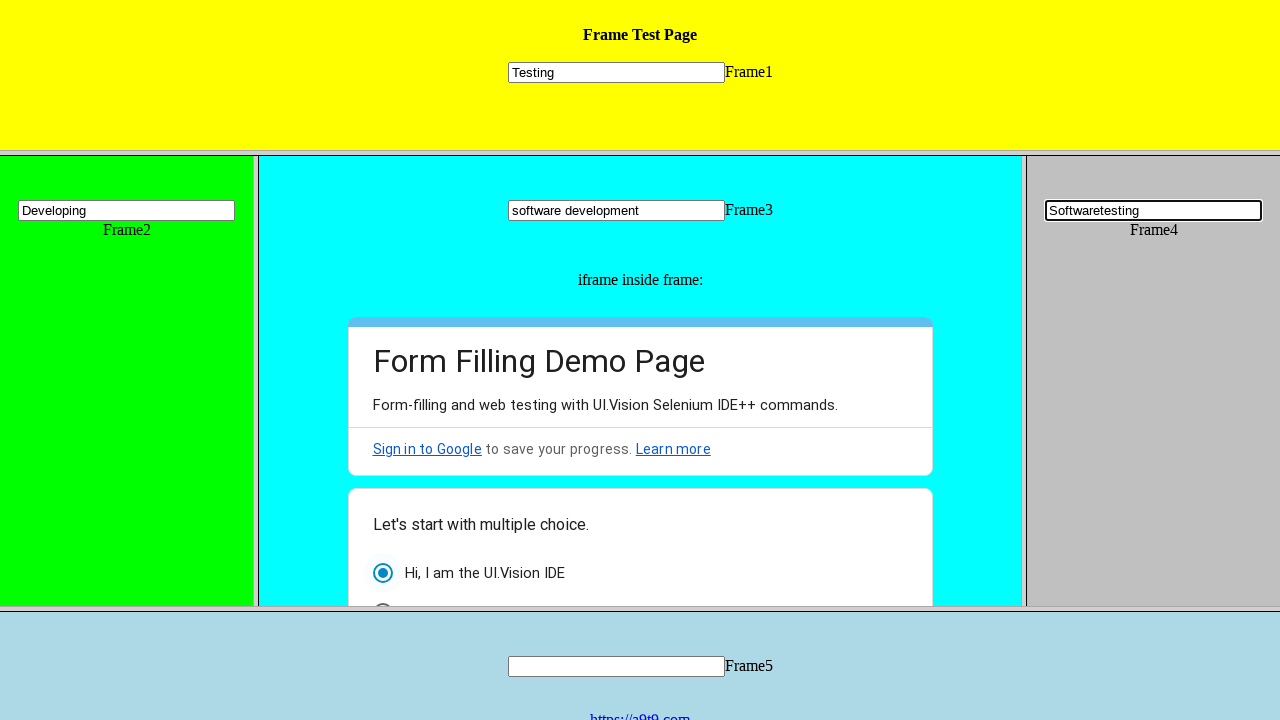

Filled text field in frame 5 with 'Execution completed' on frame[src='frame_5.html'] >> internal:control=enter-frame >> input[name='mytext5
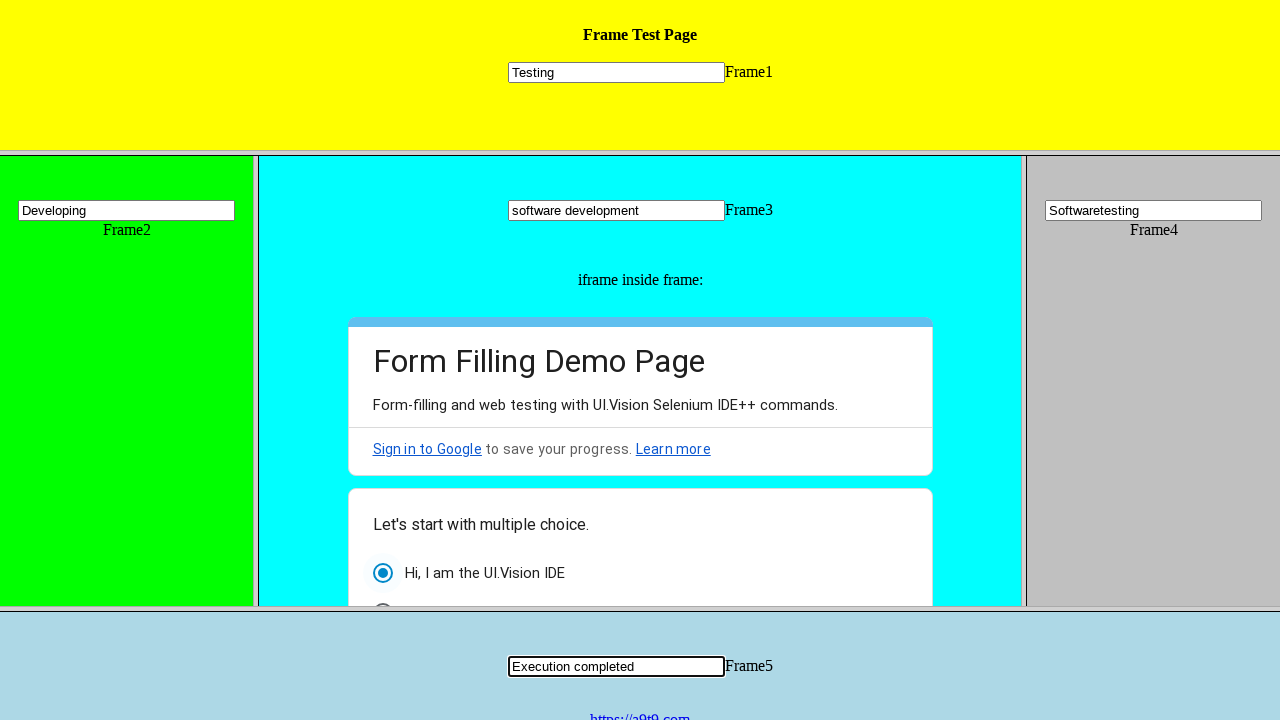

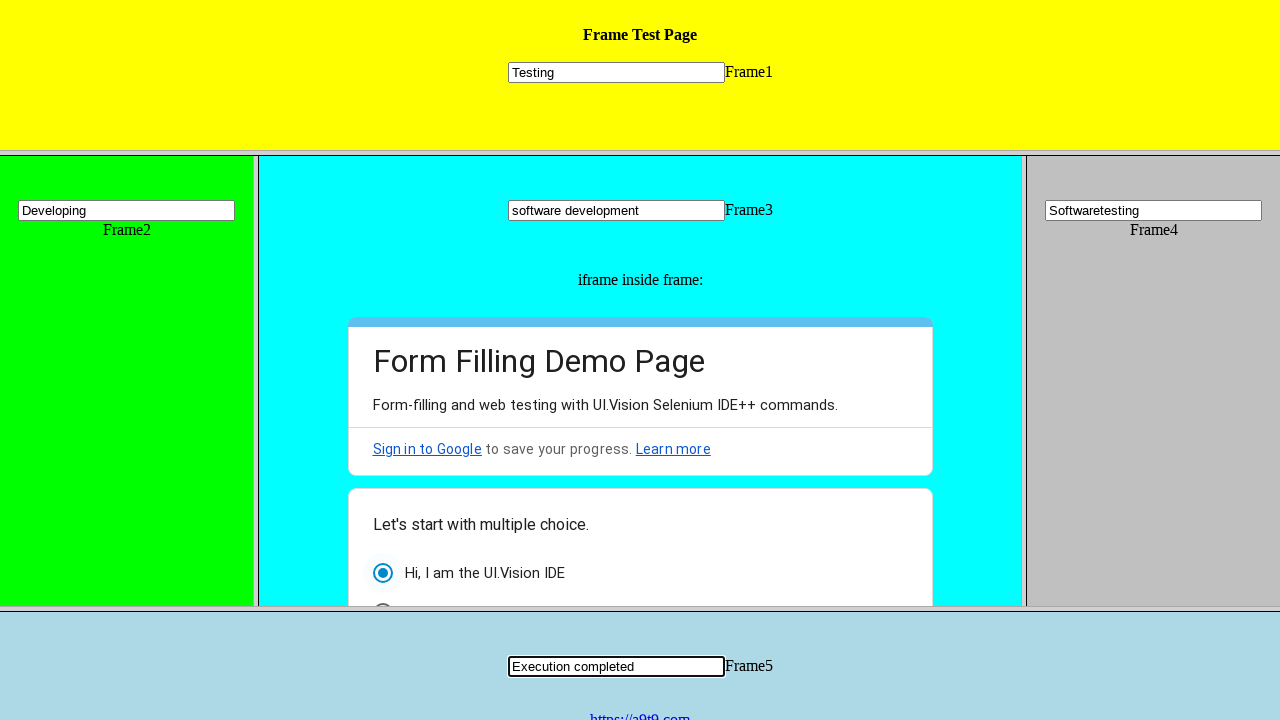